Tests the logo button functionality by clicking it and verifying navigation to the homepage

Starting URL: https://www.demoblaze.com/

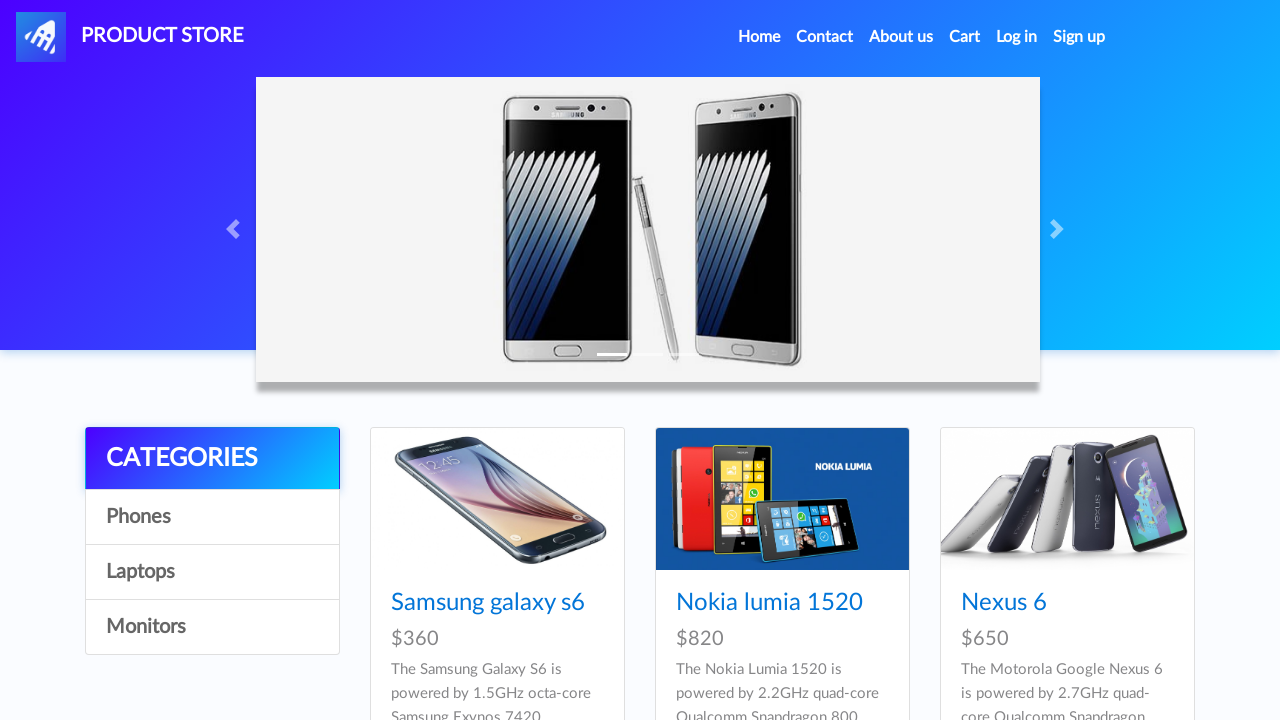

Clicked logo button (#nava) at (130, 37) on #nava
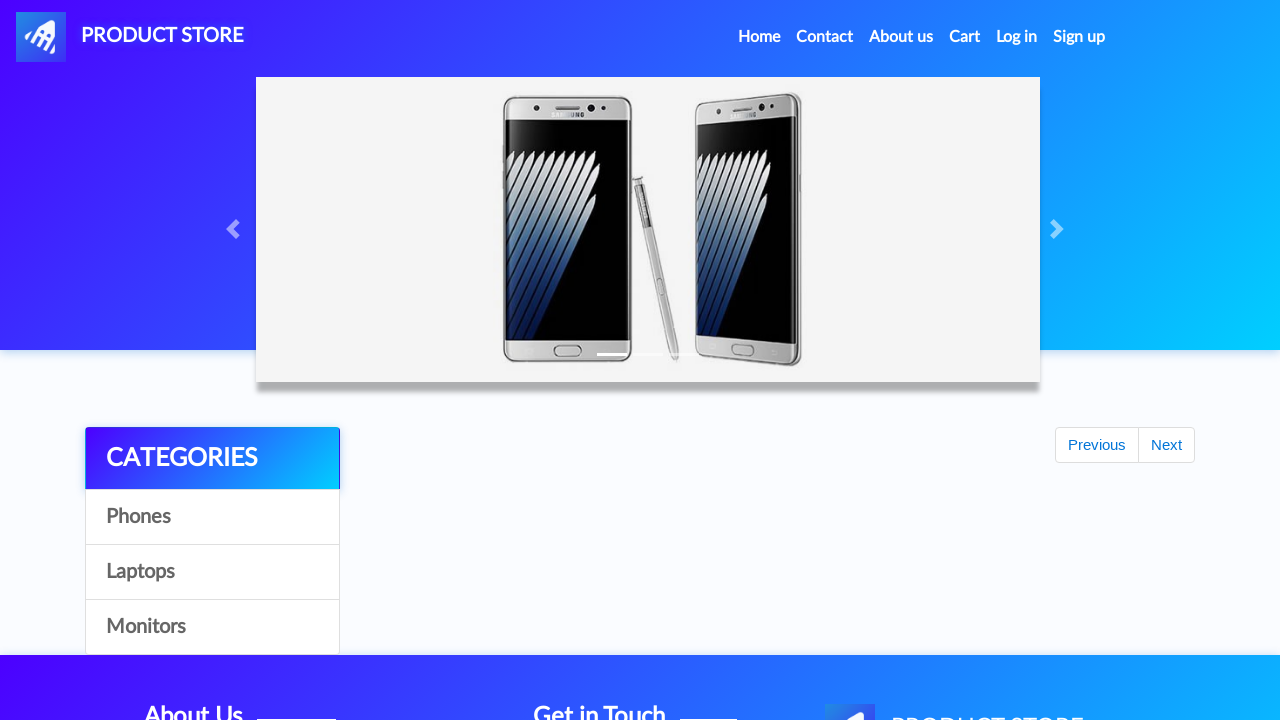

Verified navigation to homepage (https://www.demoblaze.com/index.html)
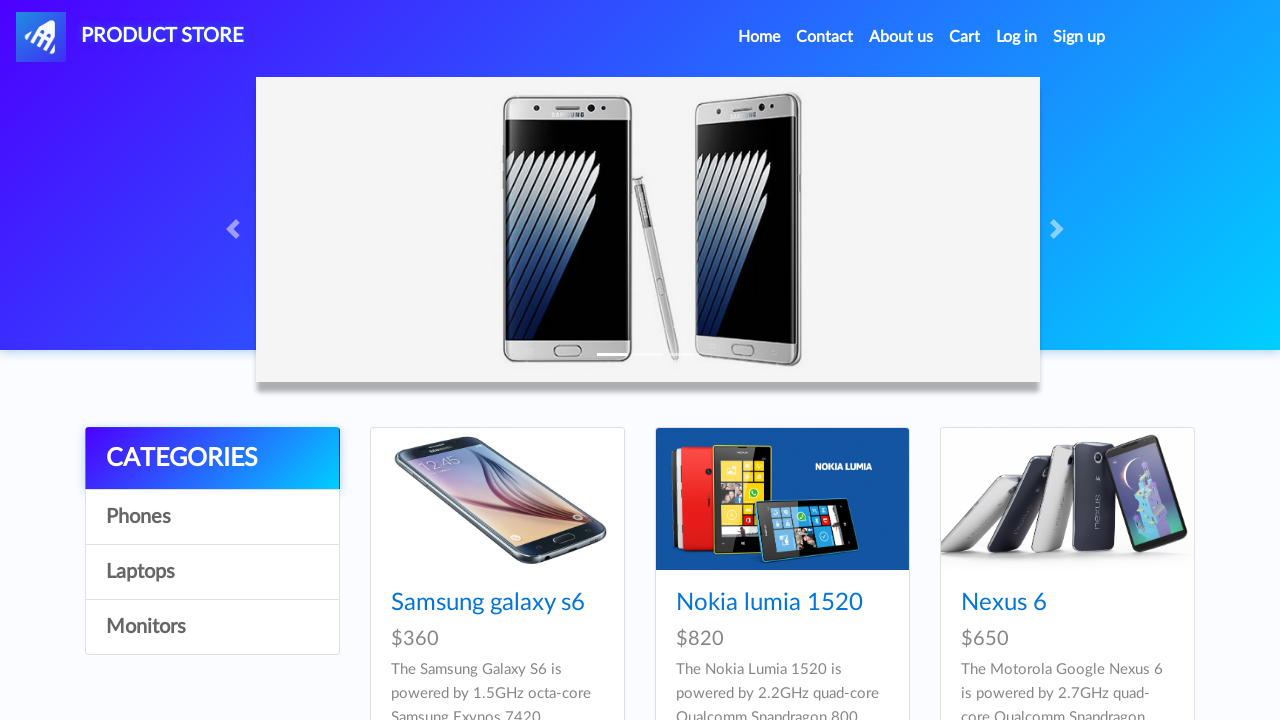

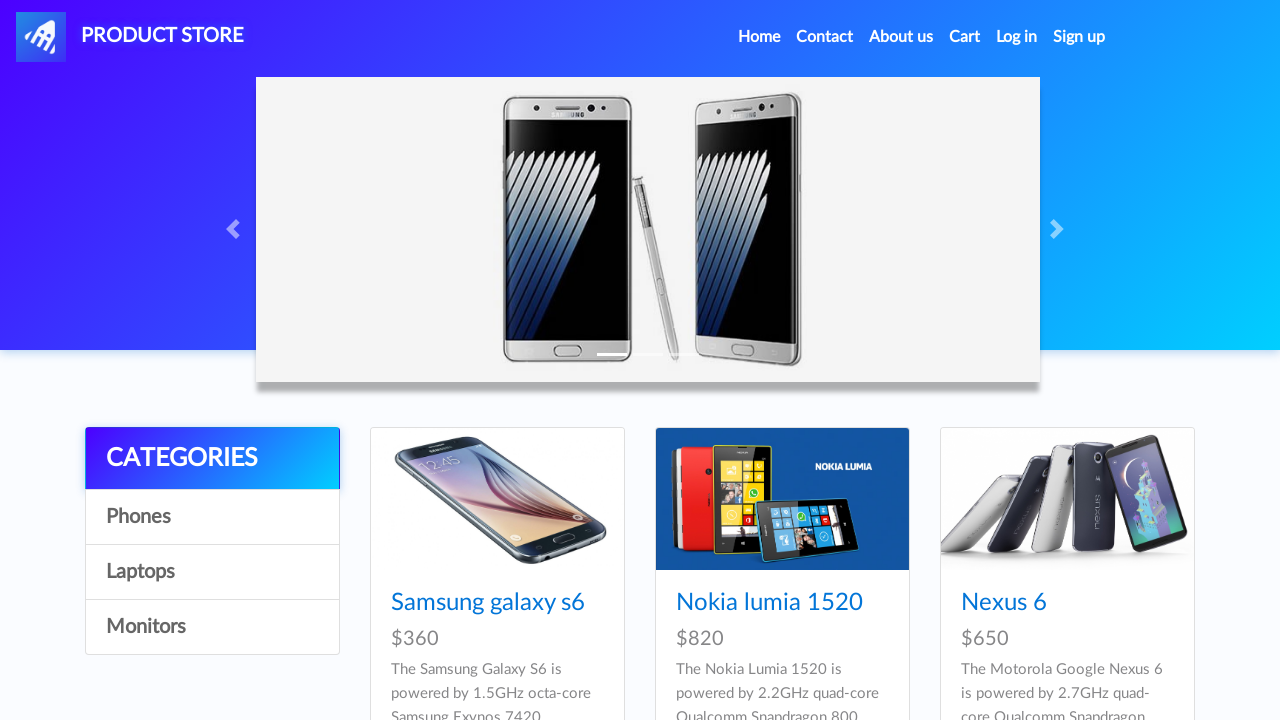